Tests the login form's empty input validation by clicking the login button without entering credentials and verifying that error indicators (X icons) appear on the form fields, then dismissing the error by clicking the close button.

Starting URL: https://www.saucedemo.com/

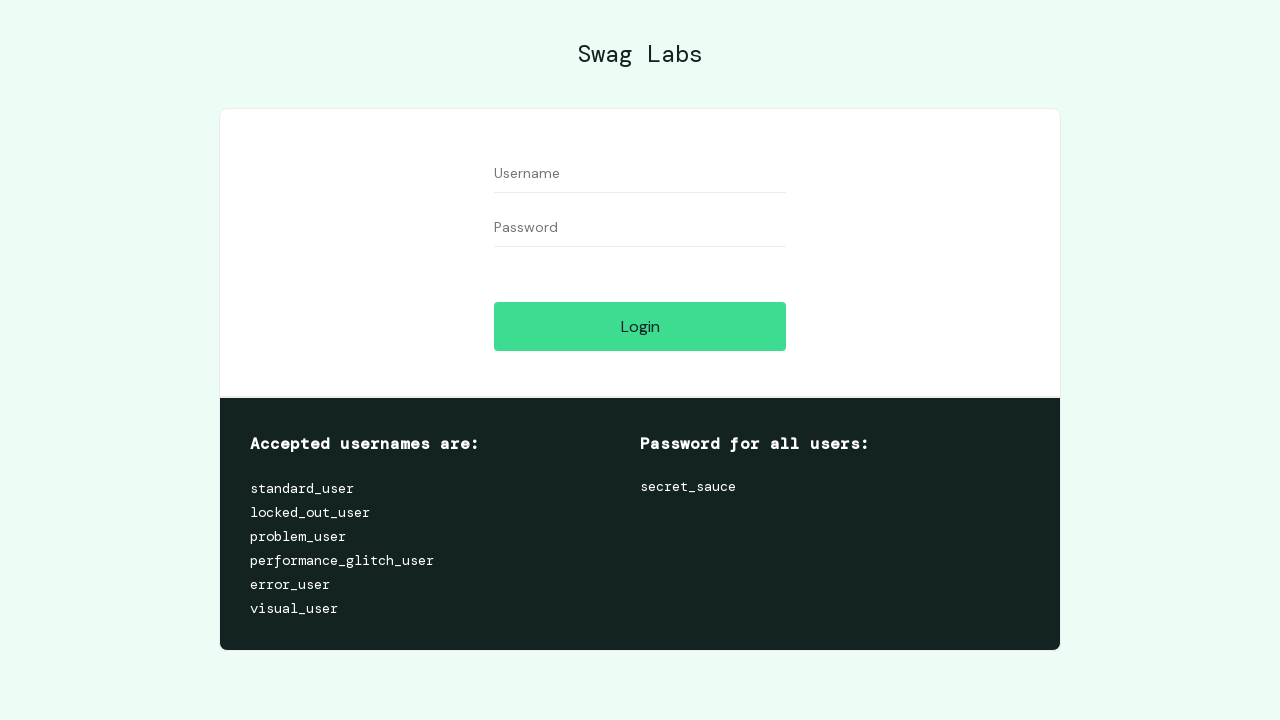

Set viewport size to 968x906
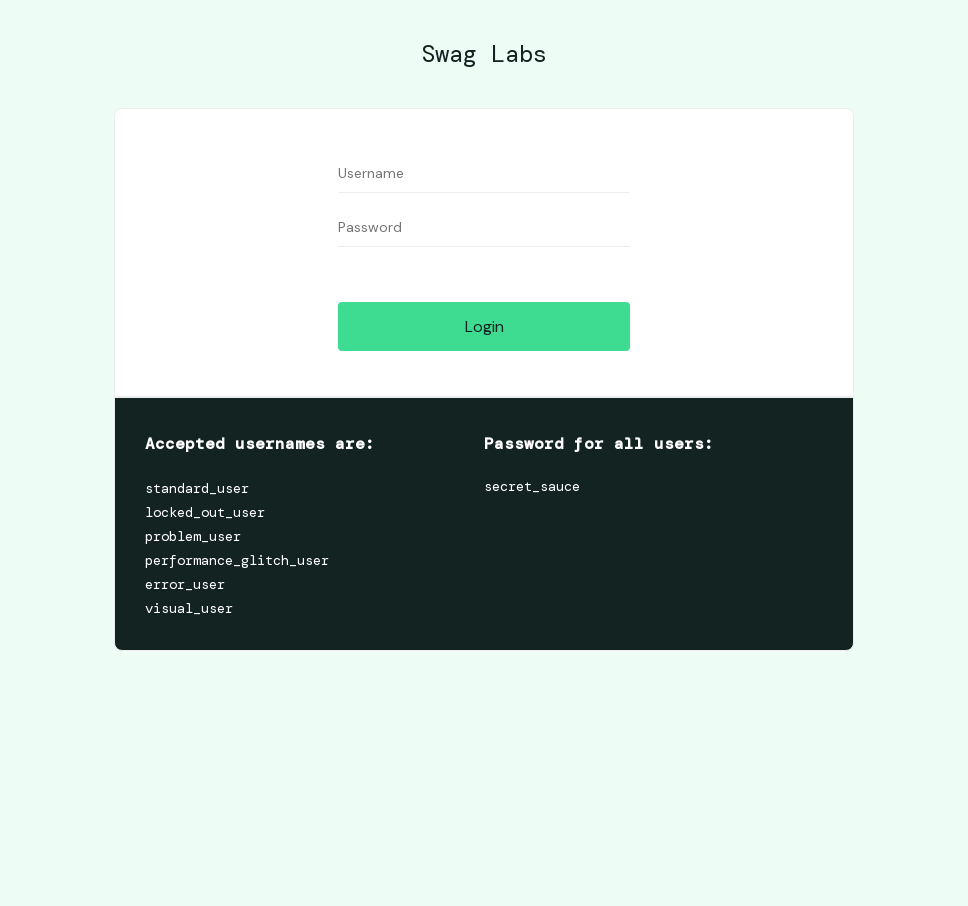

Clicked login button with empty credentials to trigger validation at (484, 326) on [data-test='login-button']
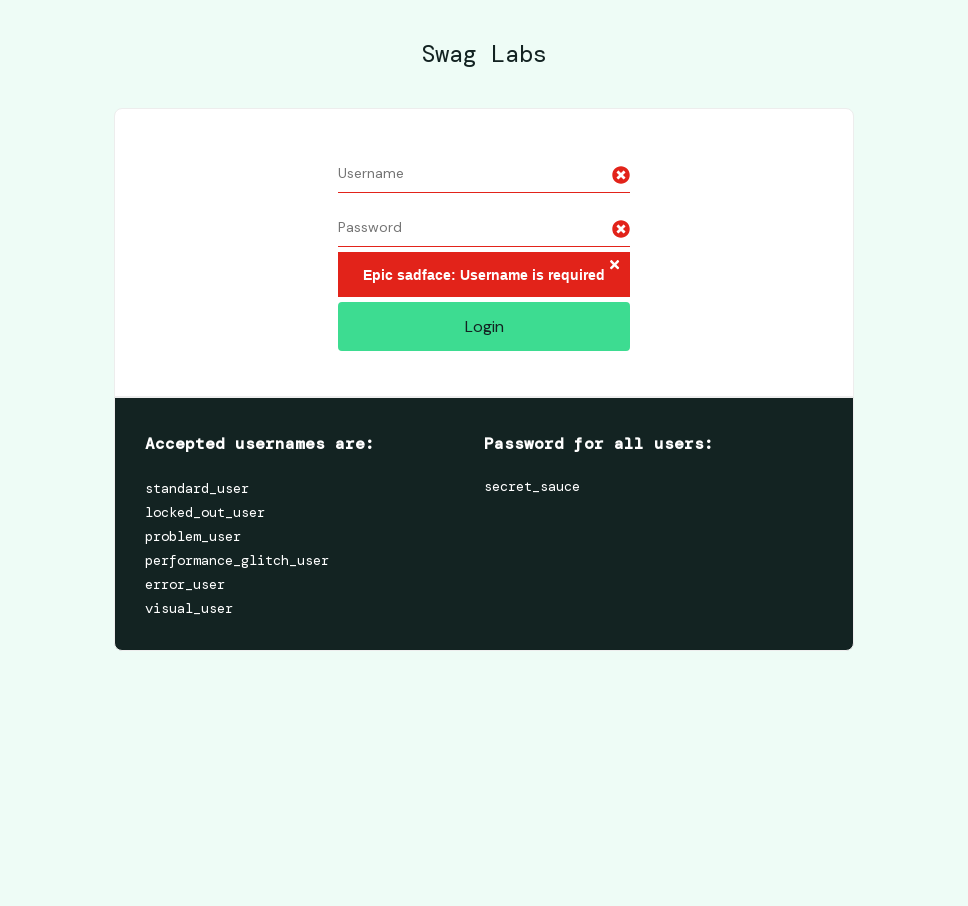

Verified error icon path element appeared in password field
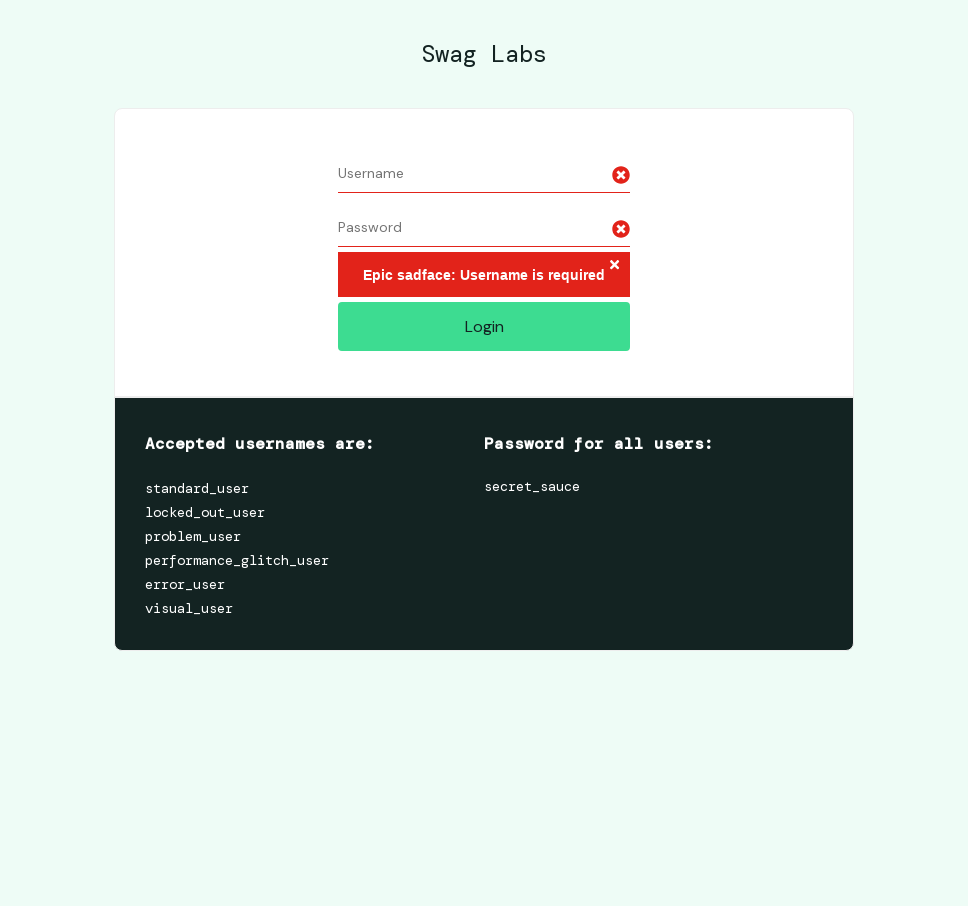

Verified SVG error icon is visible on form field
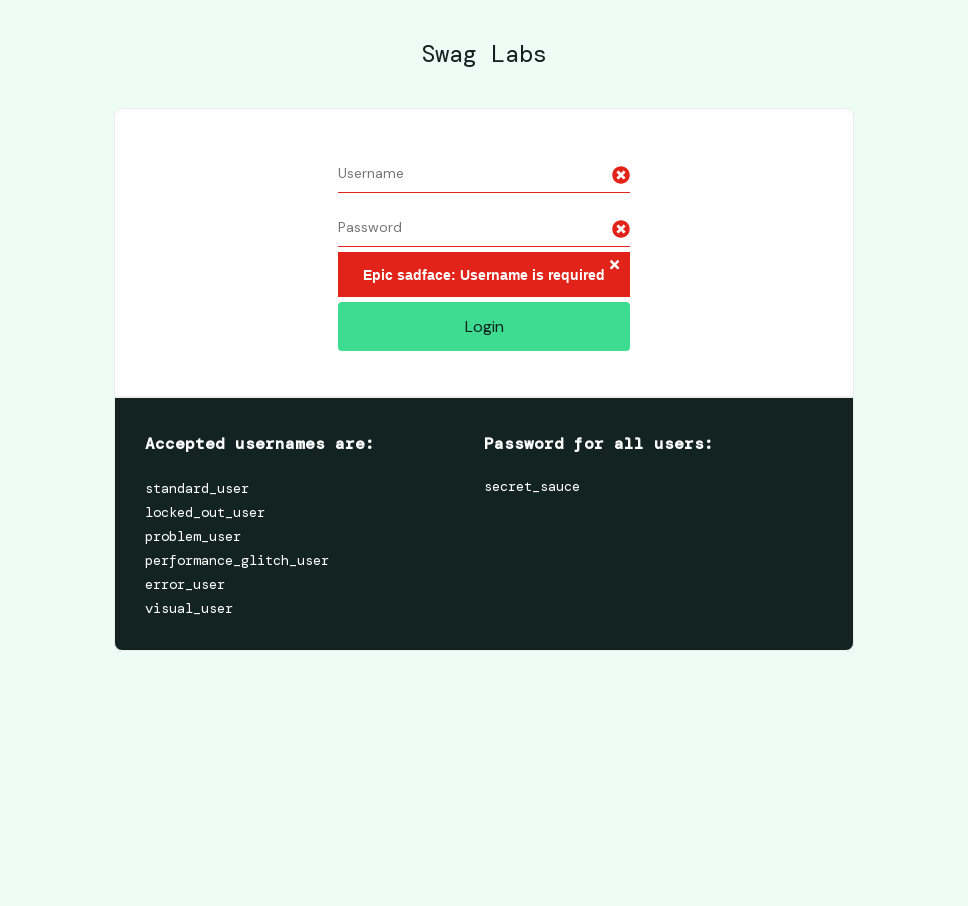

Clicked close button (X icon) to dismiss error at (614, 265) on .fa-times
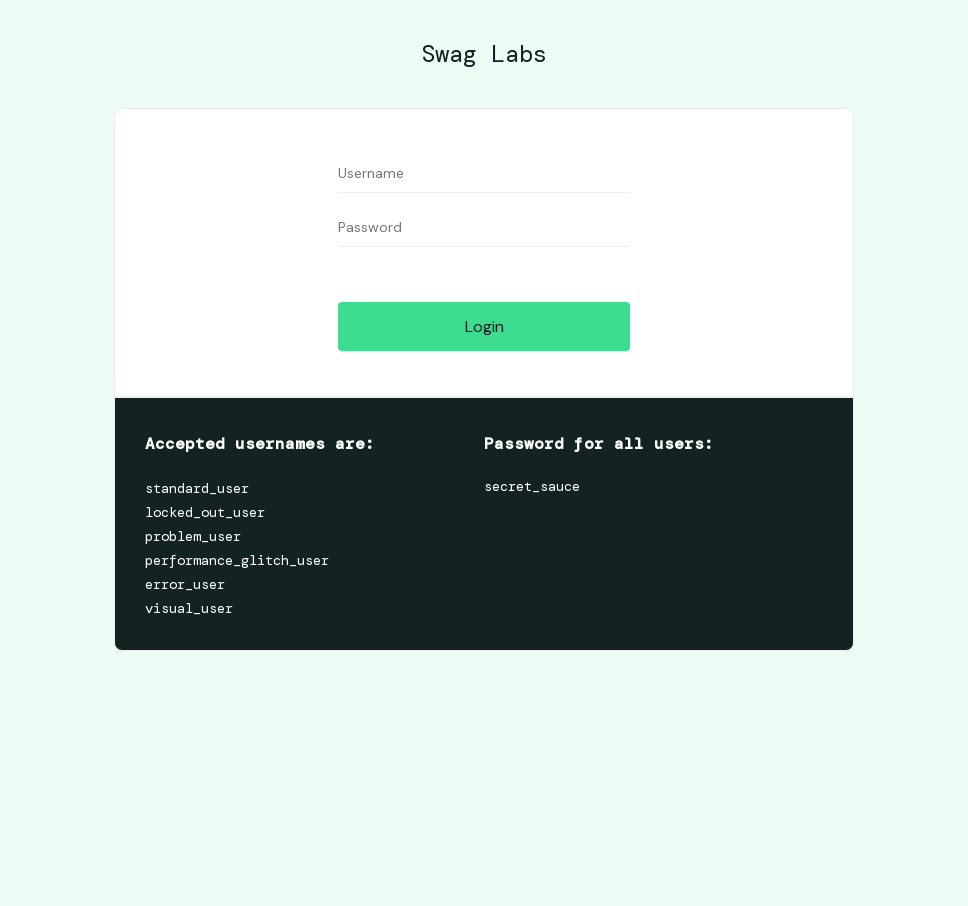

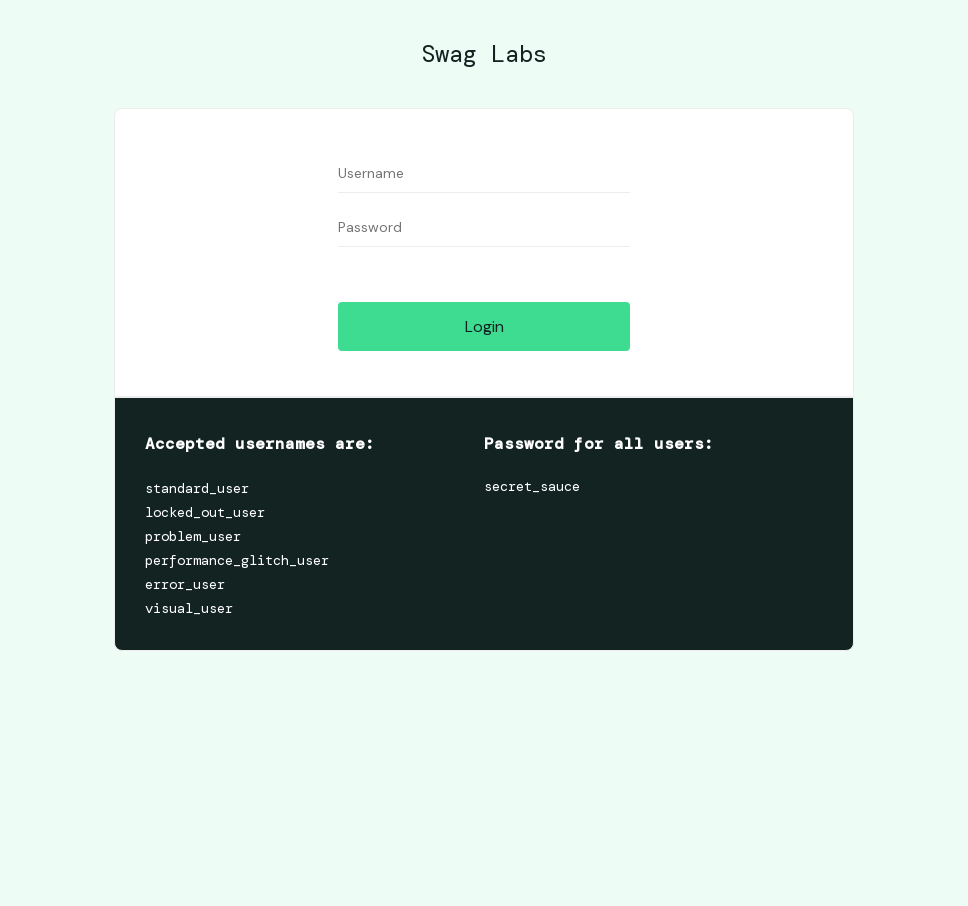